Tests the highlight result button functionality with an empty text input field.

Starting URL: https://rioran.github.io/ru_vowels_filter/main.html

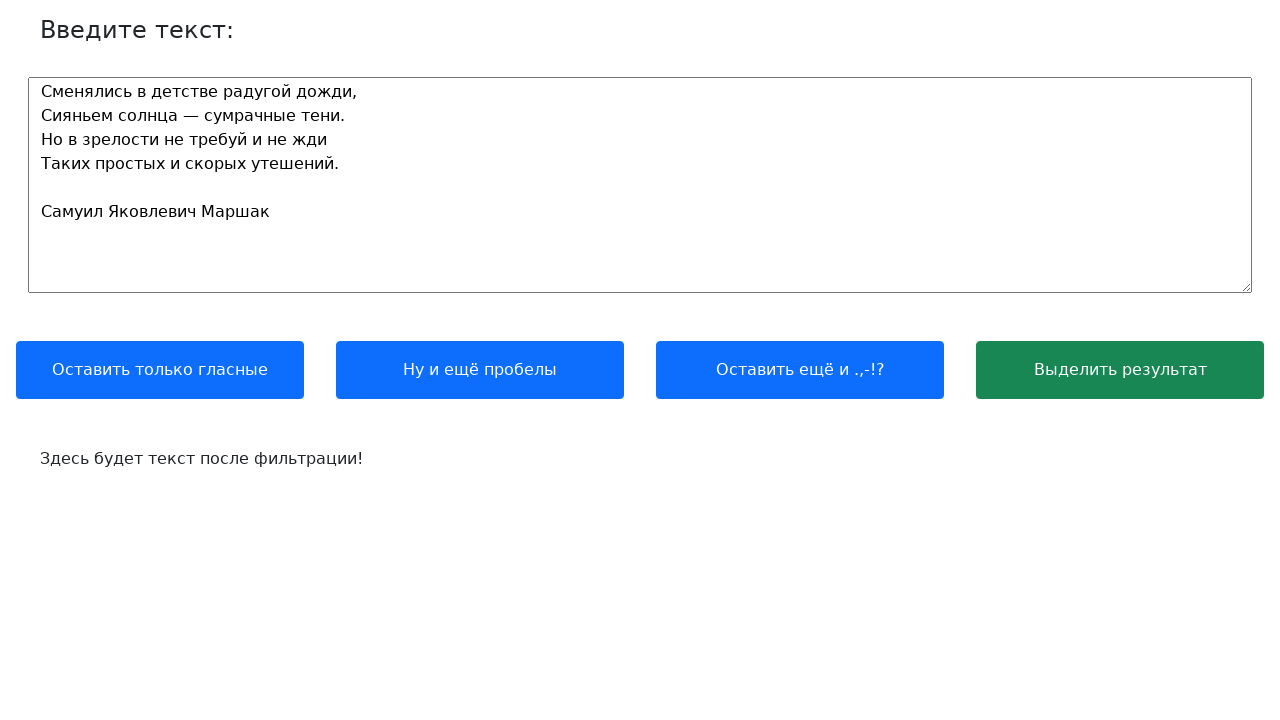

Cleared the text input field on #text_input
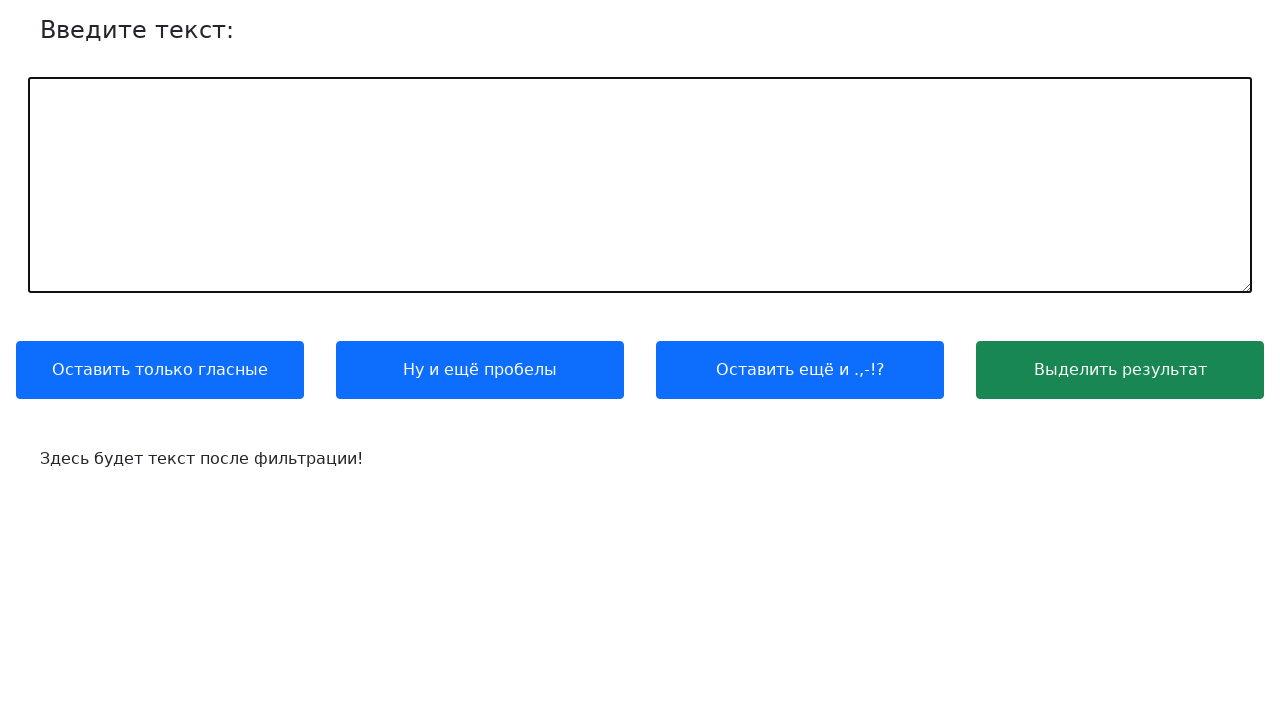

Clicked the highlight result button at (1120, 370) on .btn-success
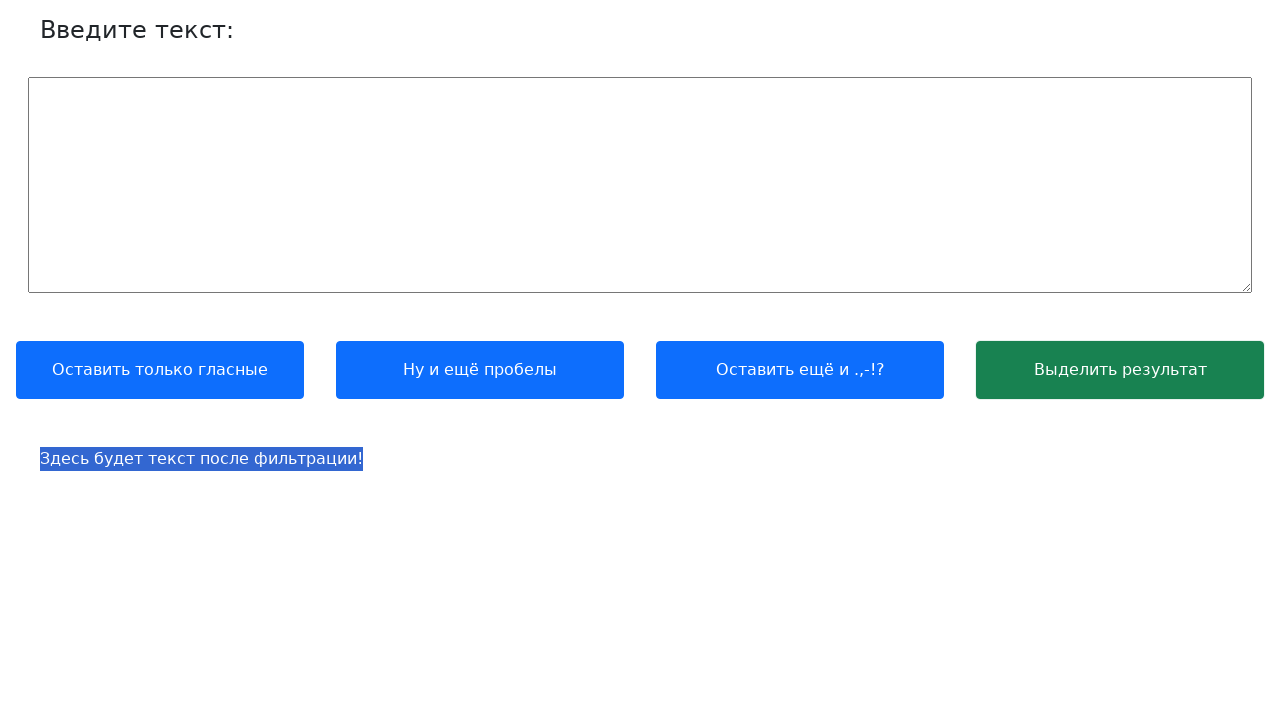

Output element loaded and is visible
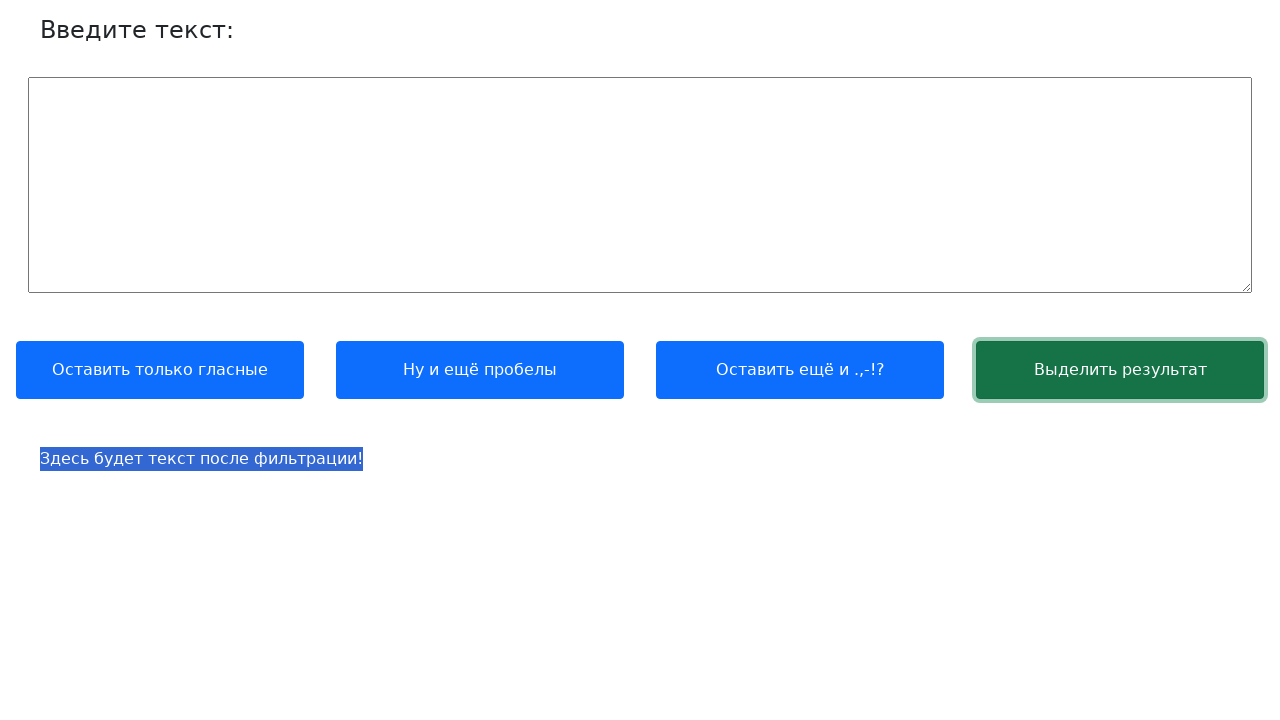

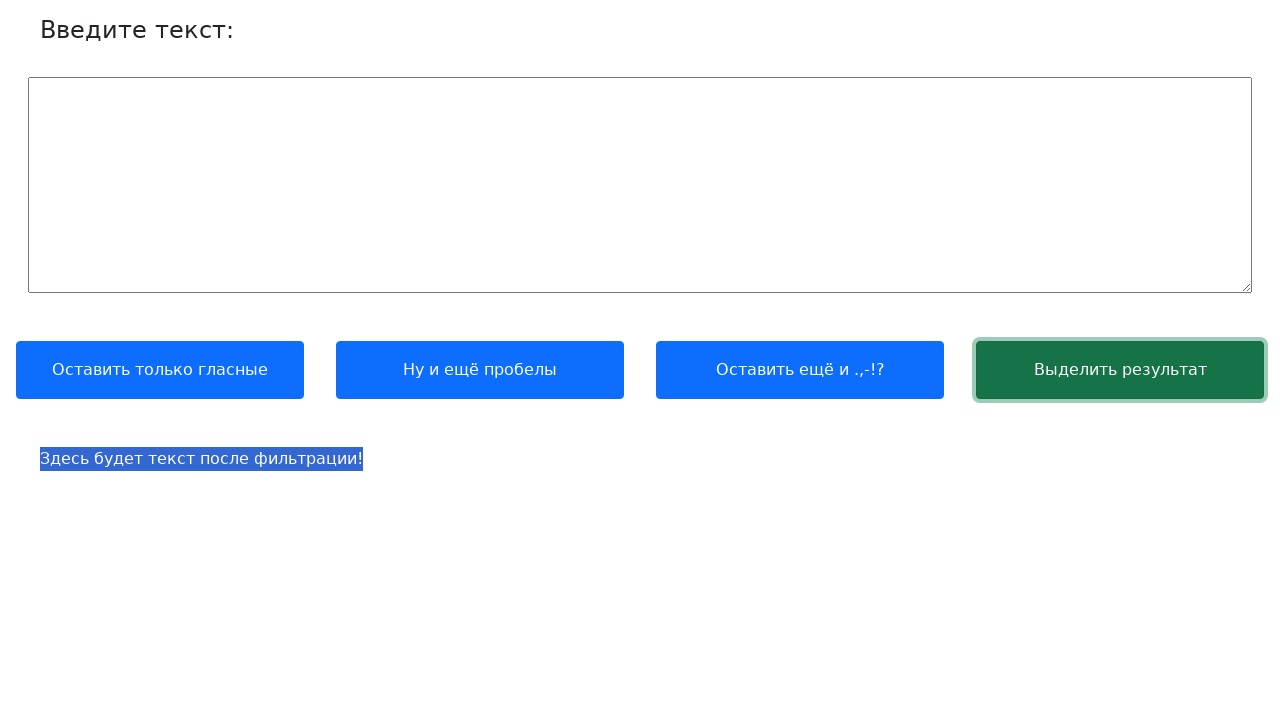